Tests a registration form by filling in first name, last name, and email fields, then submitting the form and verifying the success message is displayed.

Starting URL: https://suninjuly.github.io/registration1.html

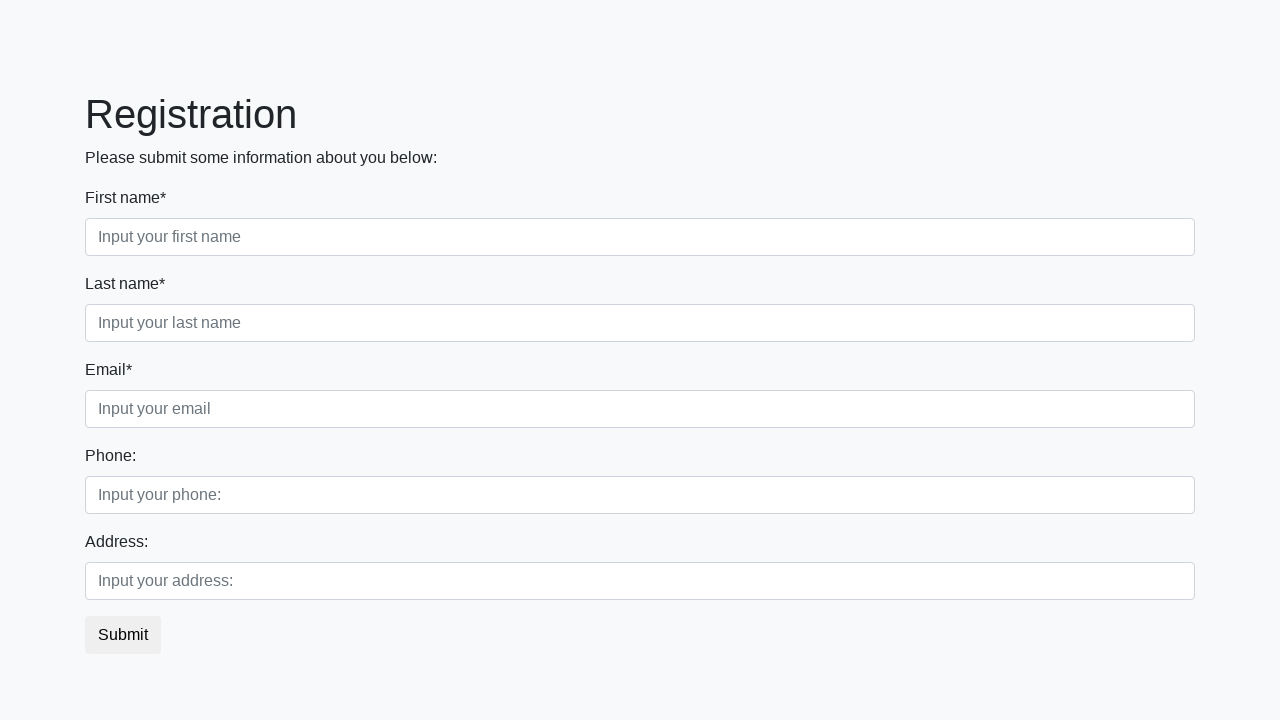

Filled first name field with 'Ivan' on div.form-group.first_class input[placeholder='Input your first name']
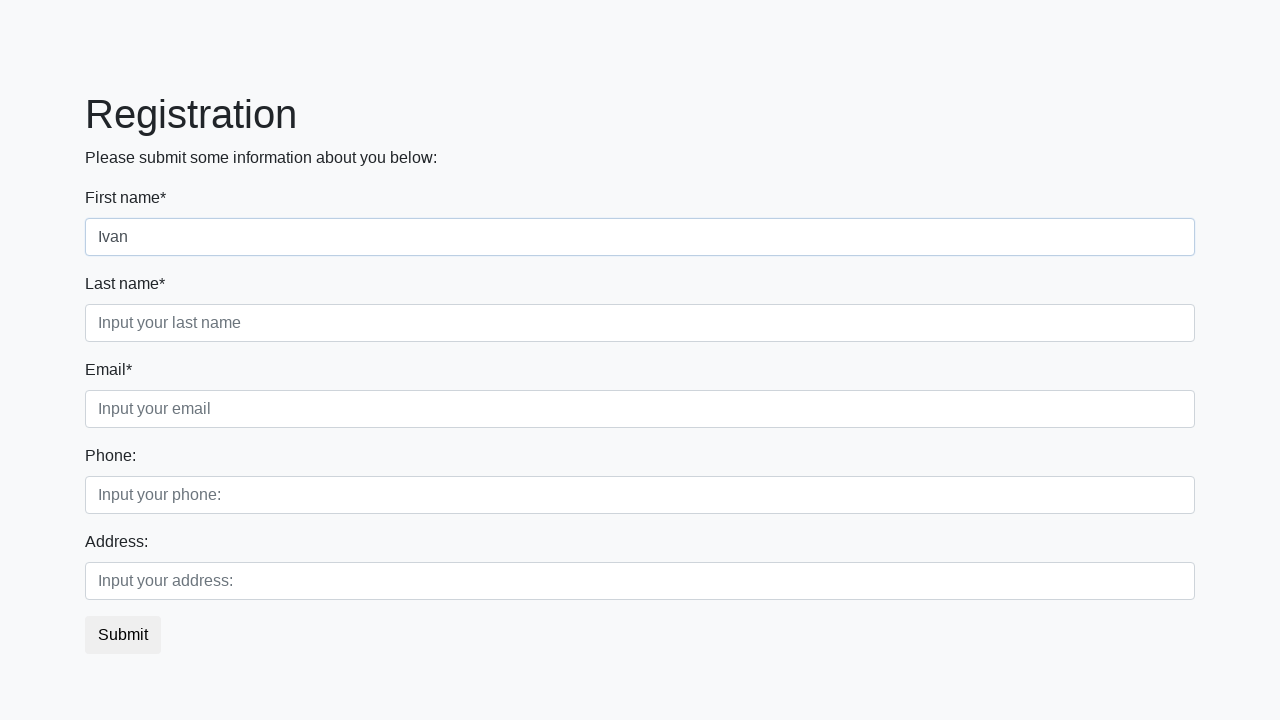

Filled last name field with 'Petrov' on div.form-group.second_class input[placeholder='Input your last name']
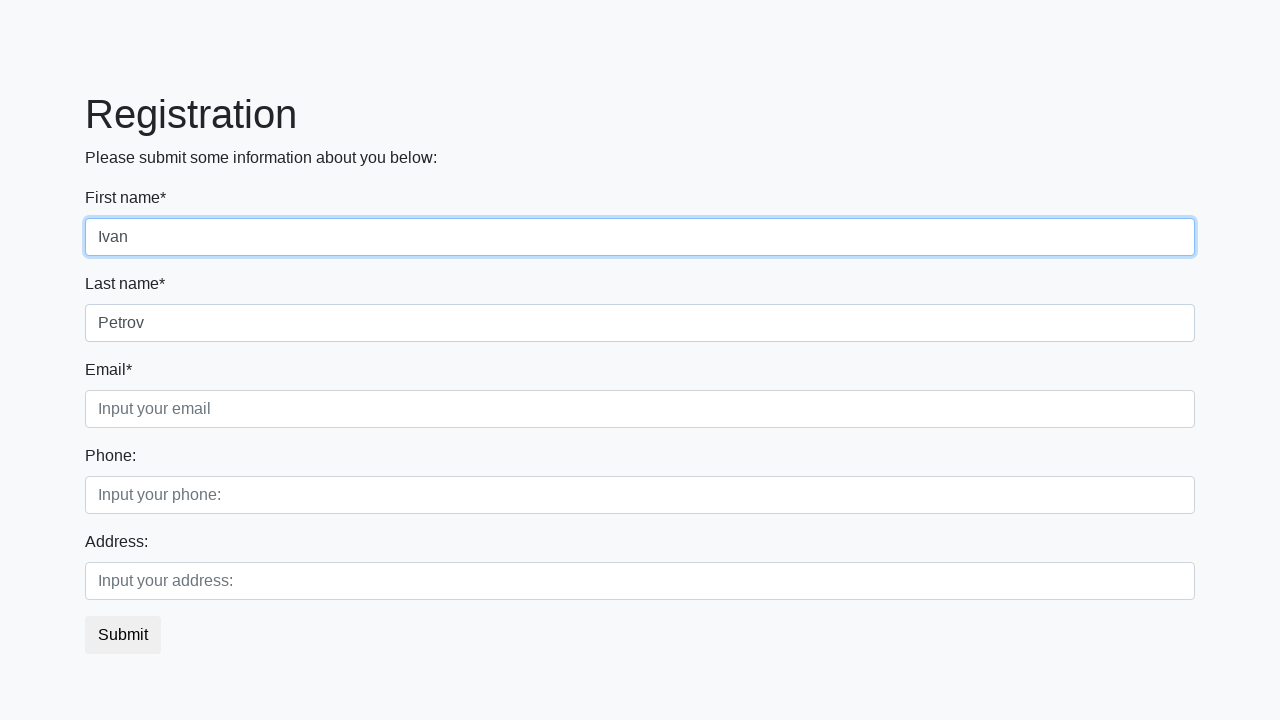

Filled email field with 'vanya@mail.ru' on div.form-group.third_class input[placeholder='Input your email']
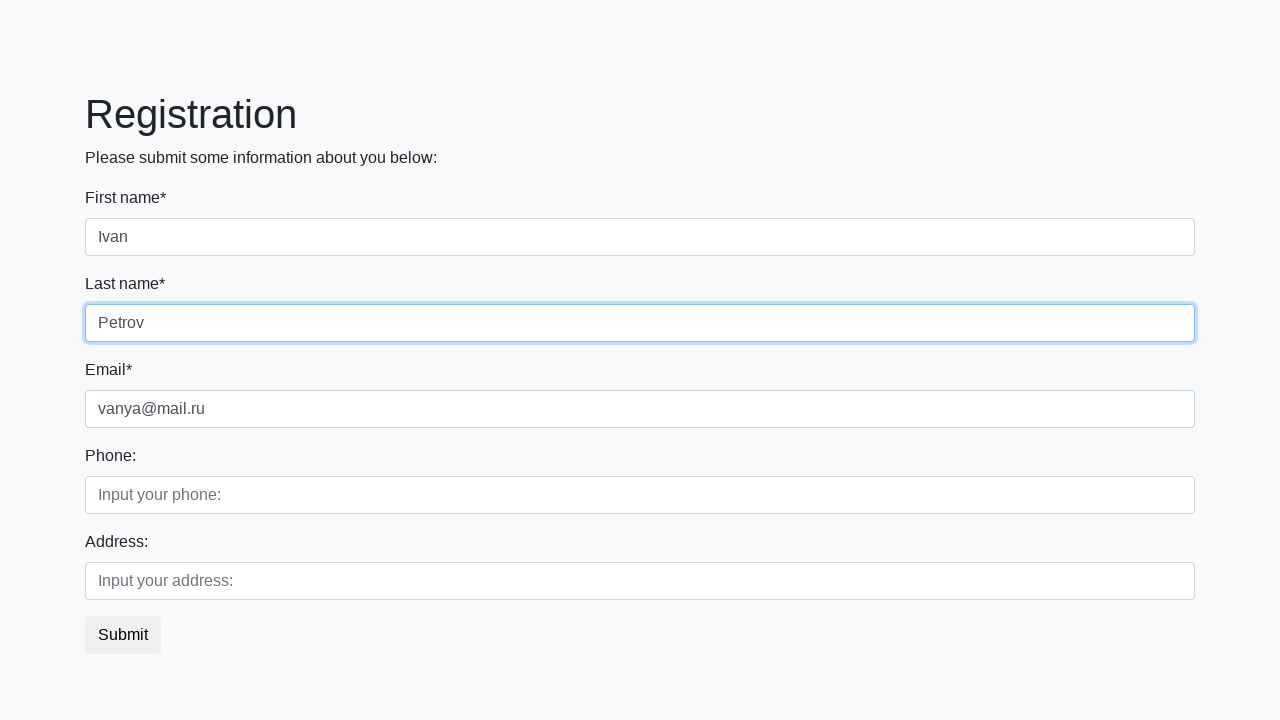

Clicked submit button to register at (123, 635) on button.btn
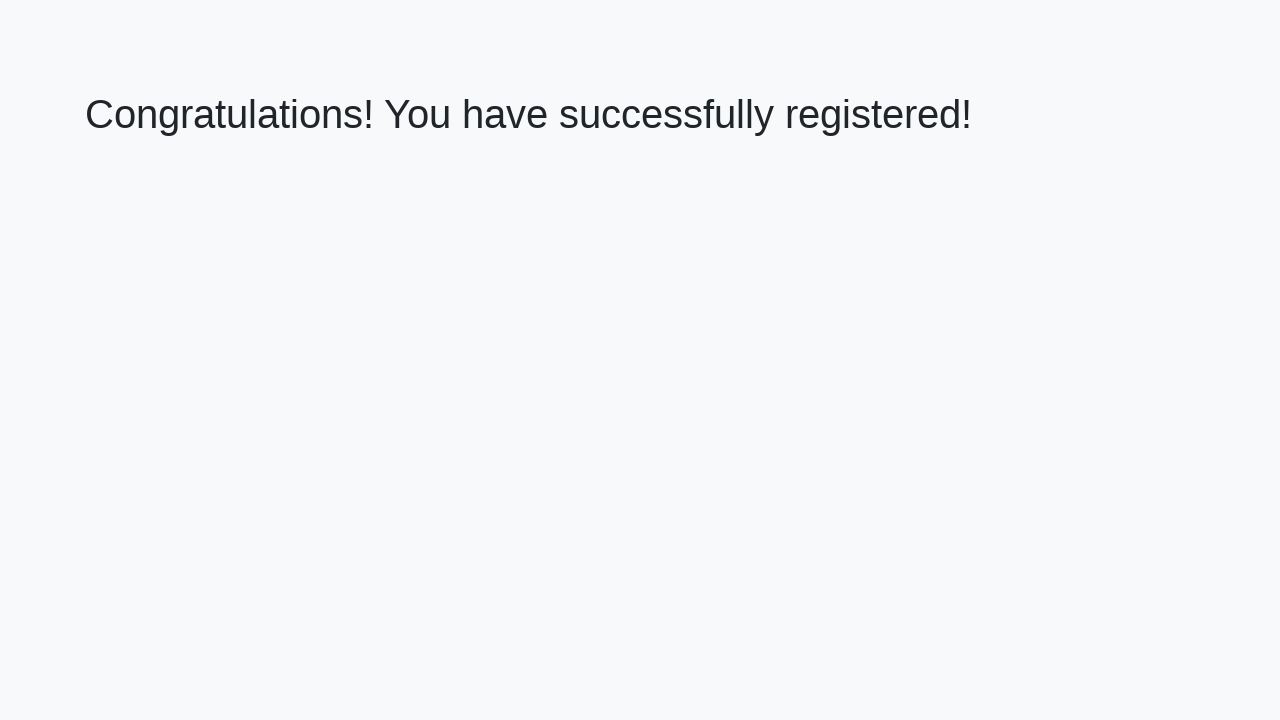

Success message heading appeared
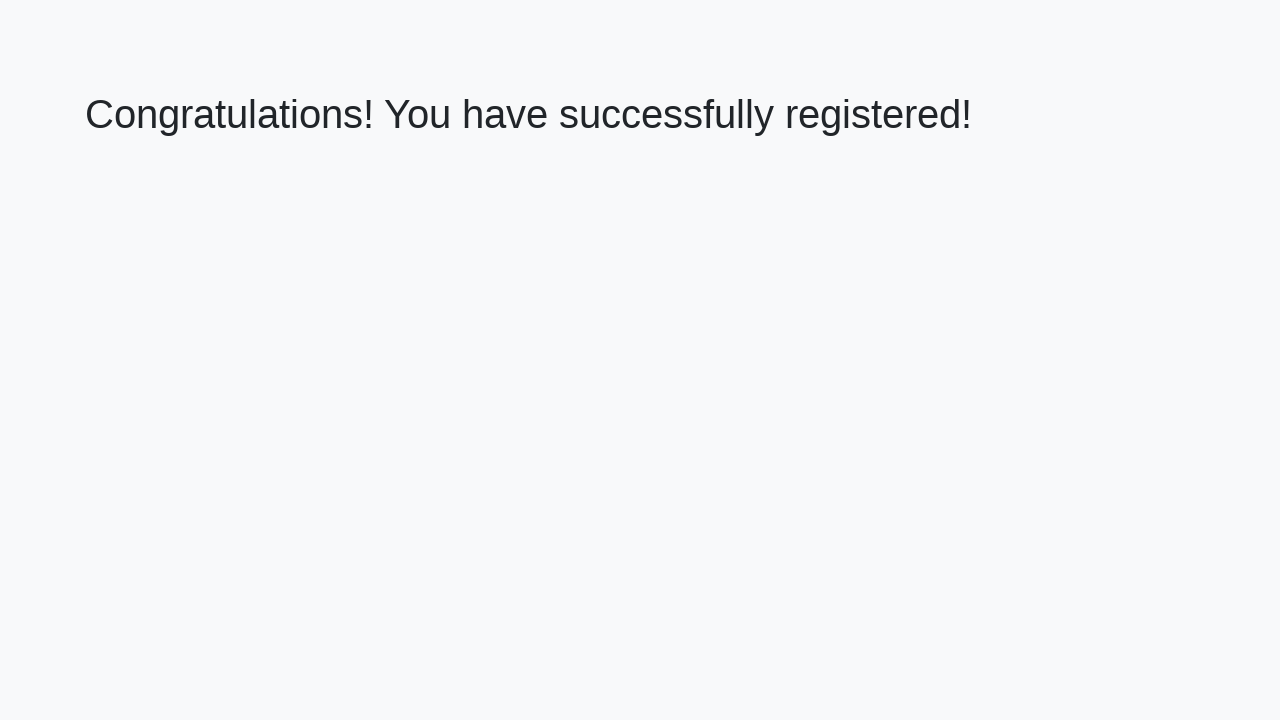

Retrieved success message text
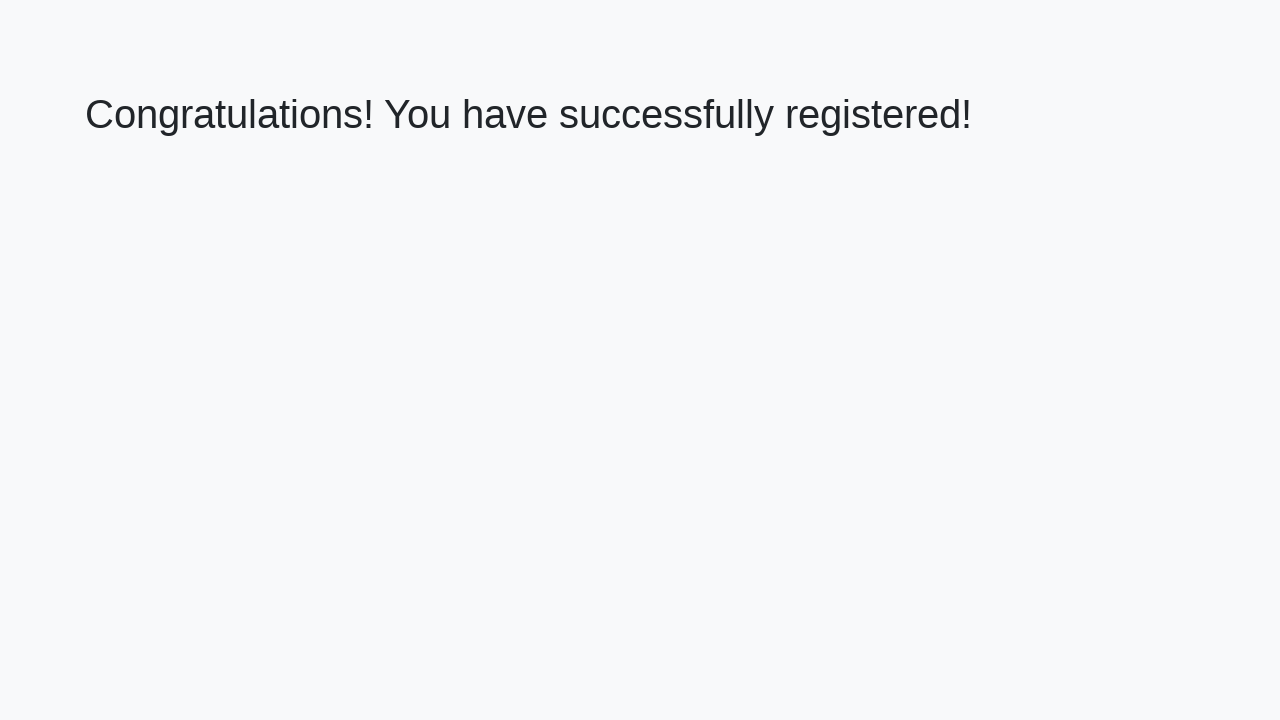

Verified success message: 'Congratulations! You have successfully registered!'
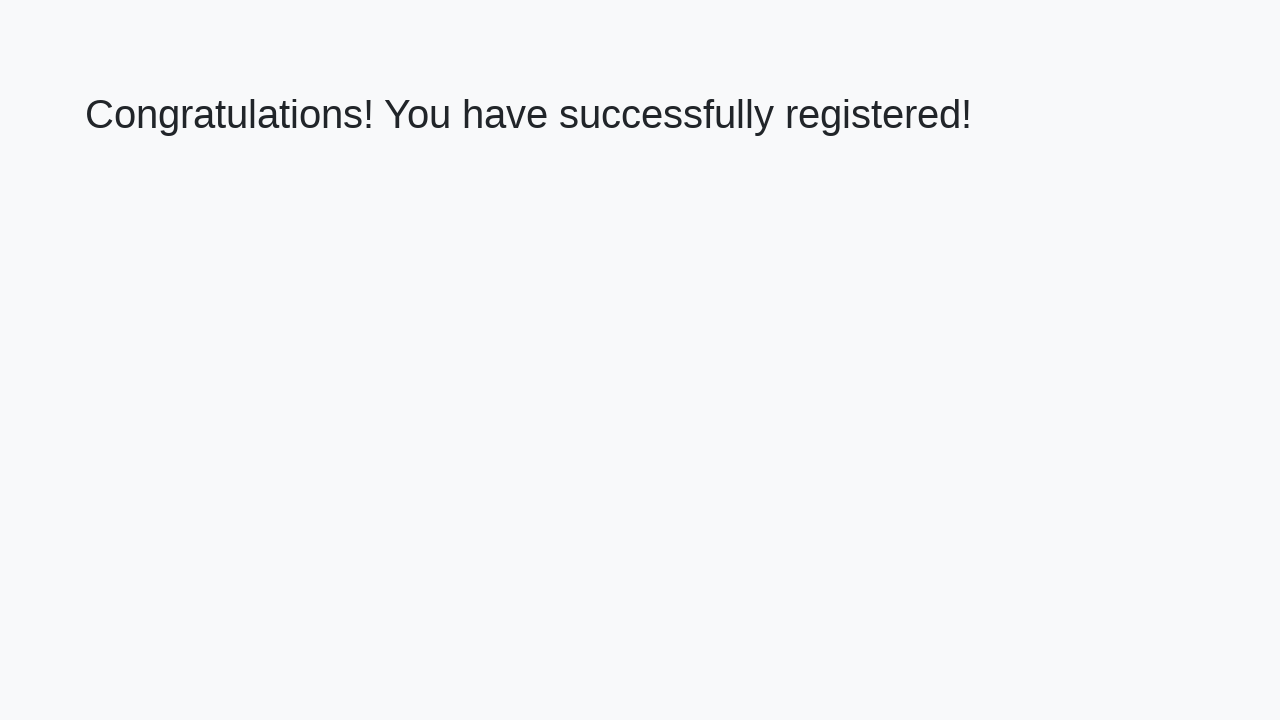

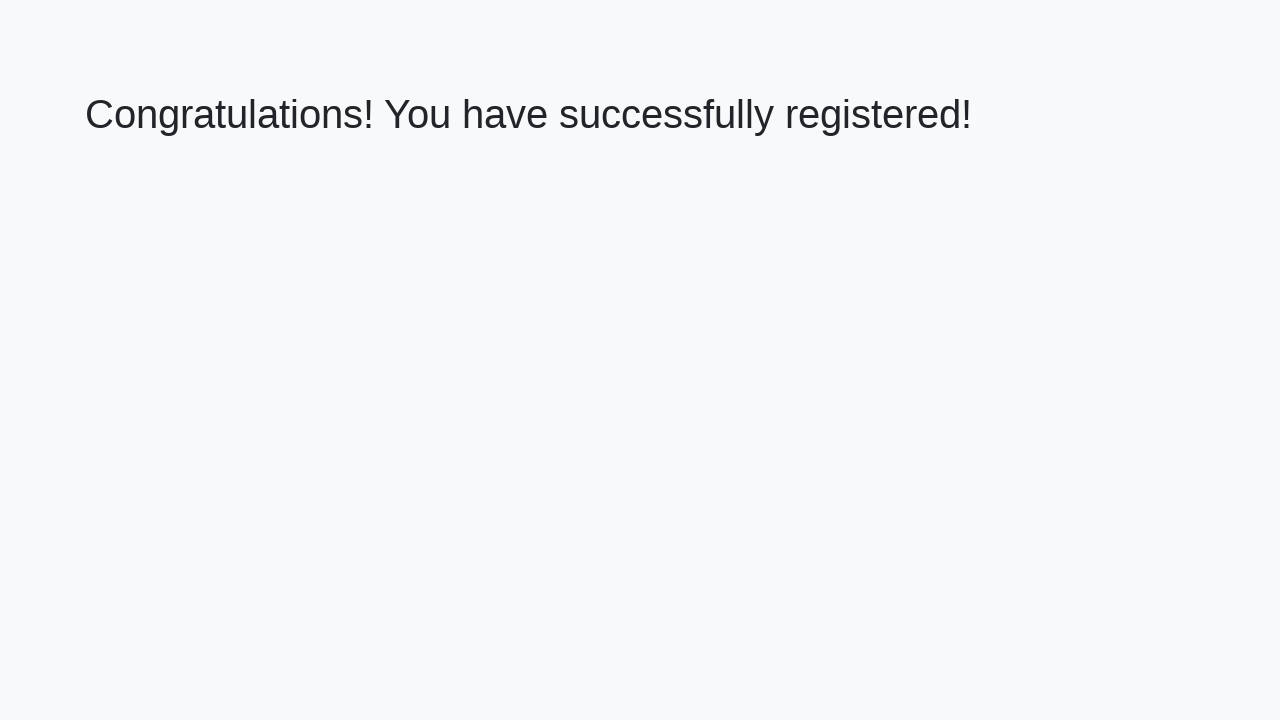